Tests that the todo counter displays the correct number of items as todos are added

Starting URL: https://demo.playwright.dev/todomvc

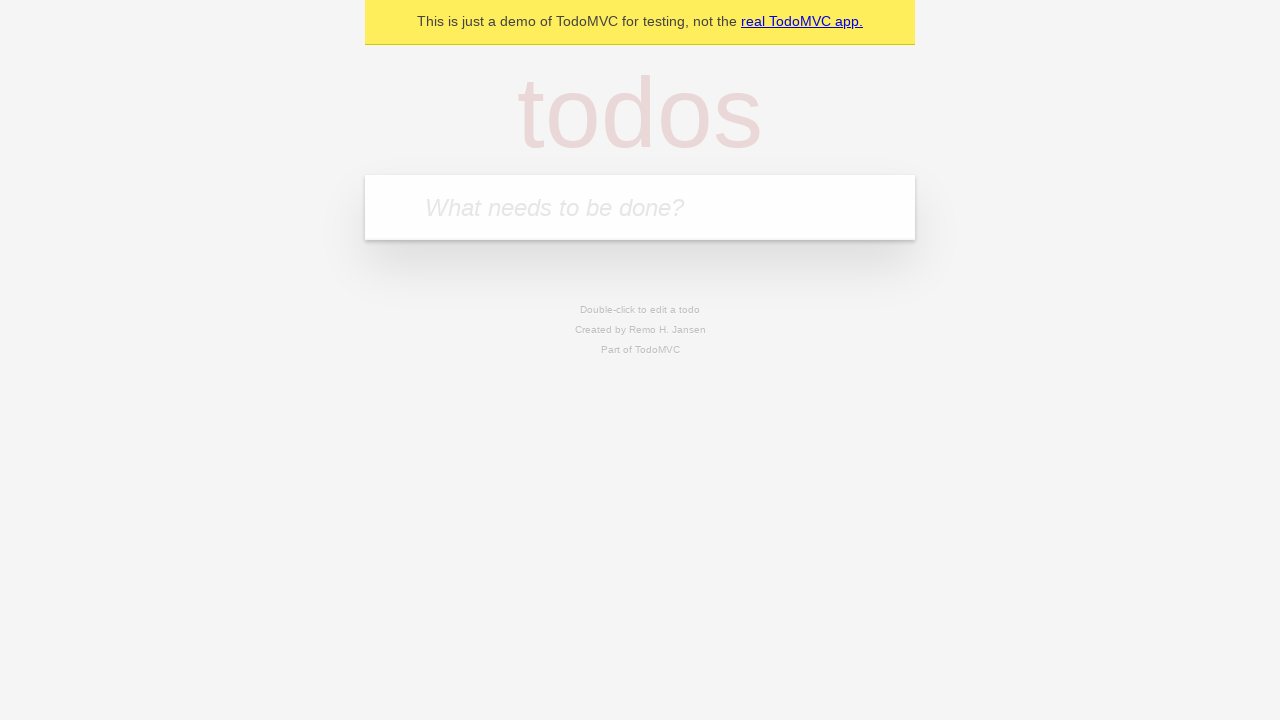

Located the 'What needs to be done?' input field
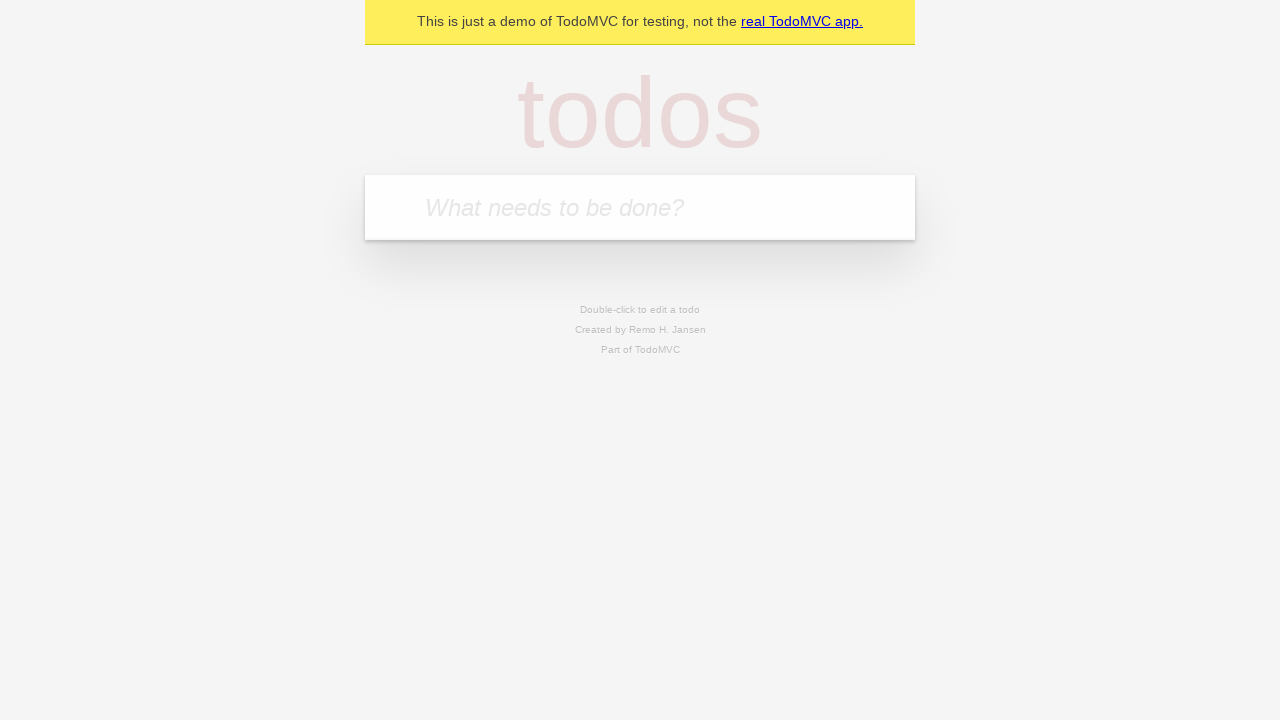

Filled first todo with 'buy some cheese' on internal:attr=[placeholder="What needs to be done?"i]
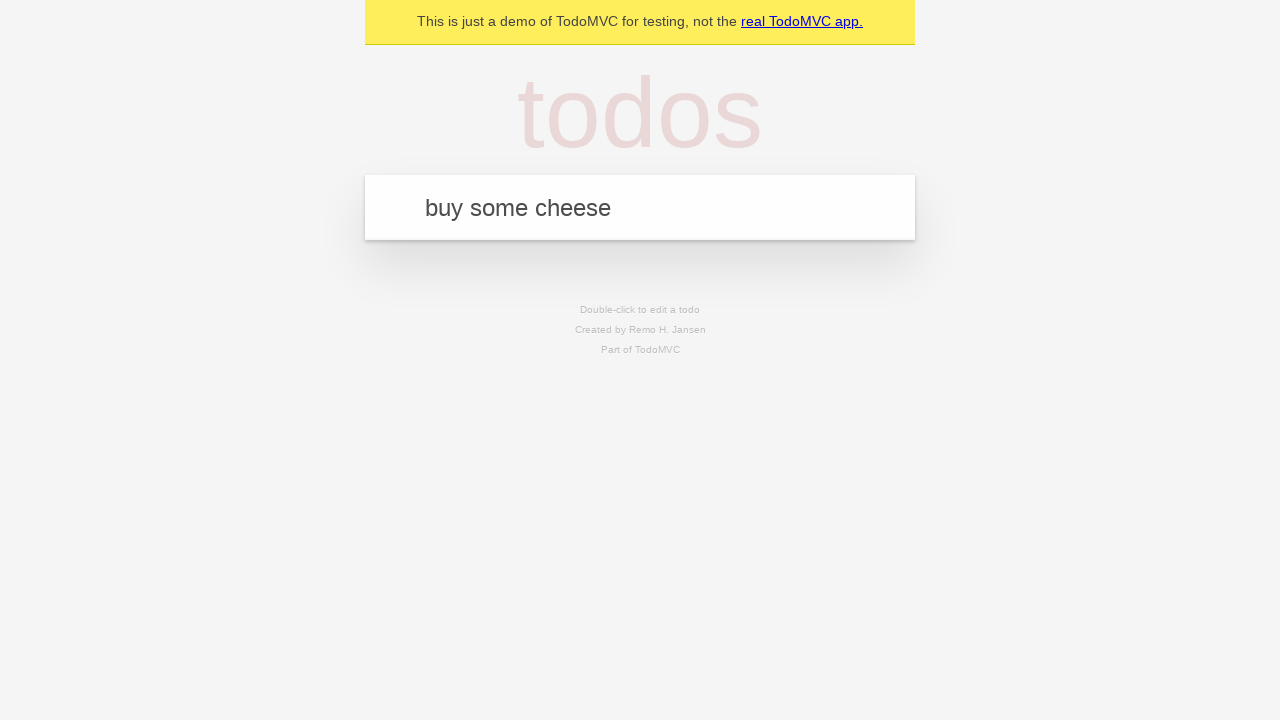

Pressed Enter to add first todo item on internal:attr=[placeholder="What needs to be done?"i]
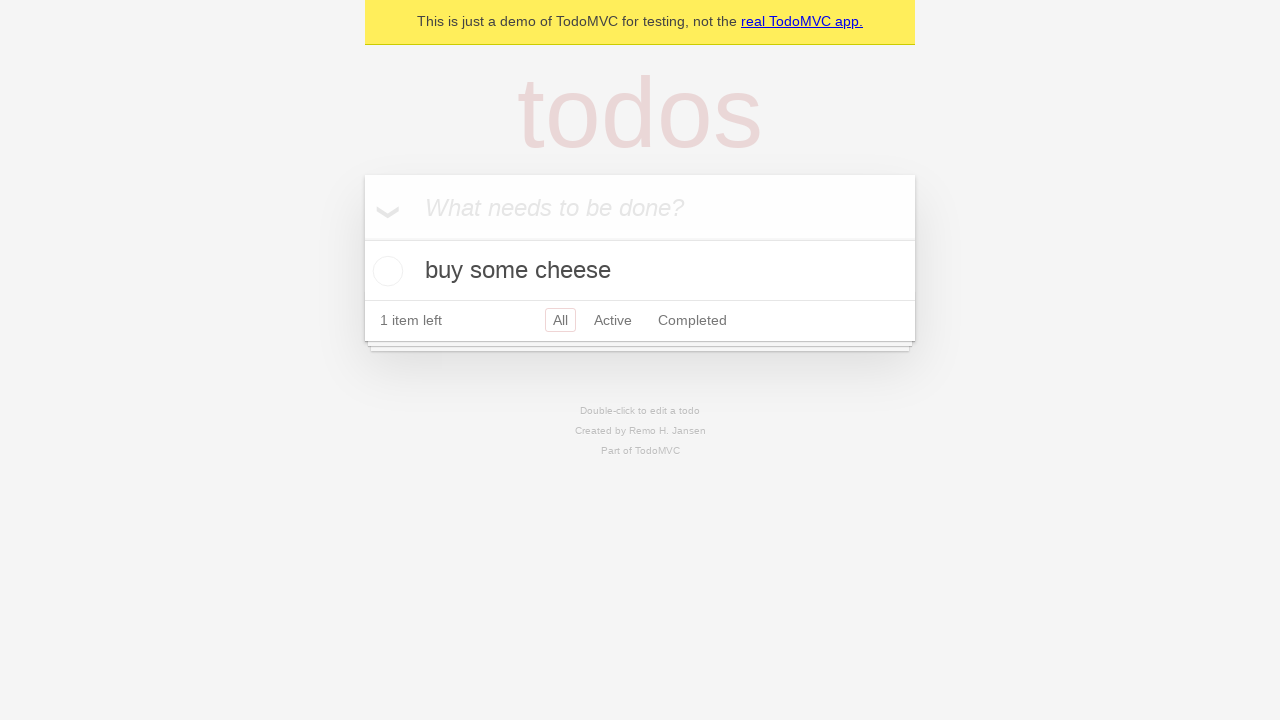

Todo counter element appeared
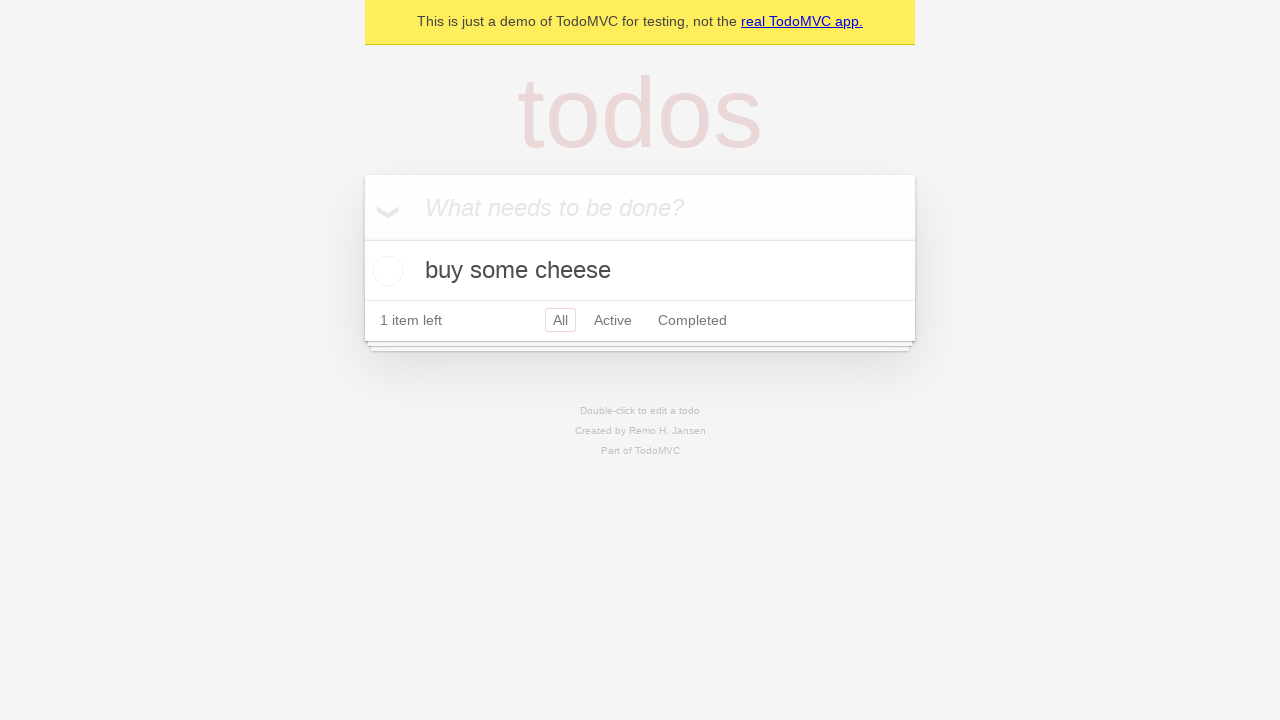

Filled second todo with 'feed the cat' on internal:attr=[placeholder="What needs to be done?"i]
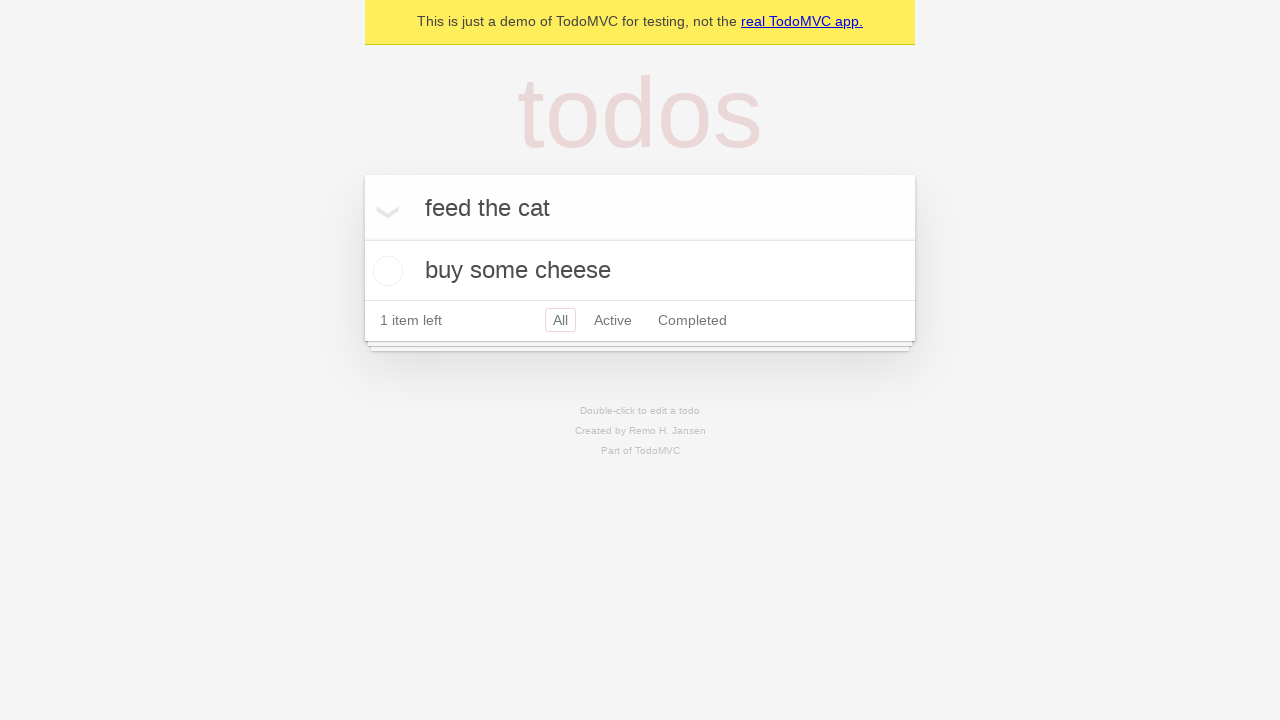

Pressed Enter to add second todo item on internal:attr=[placeholder="What needs to be done?"i]
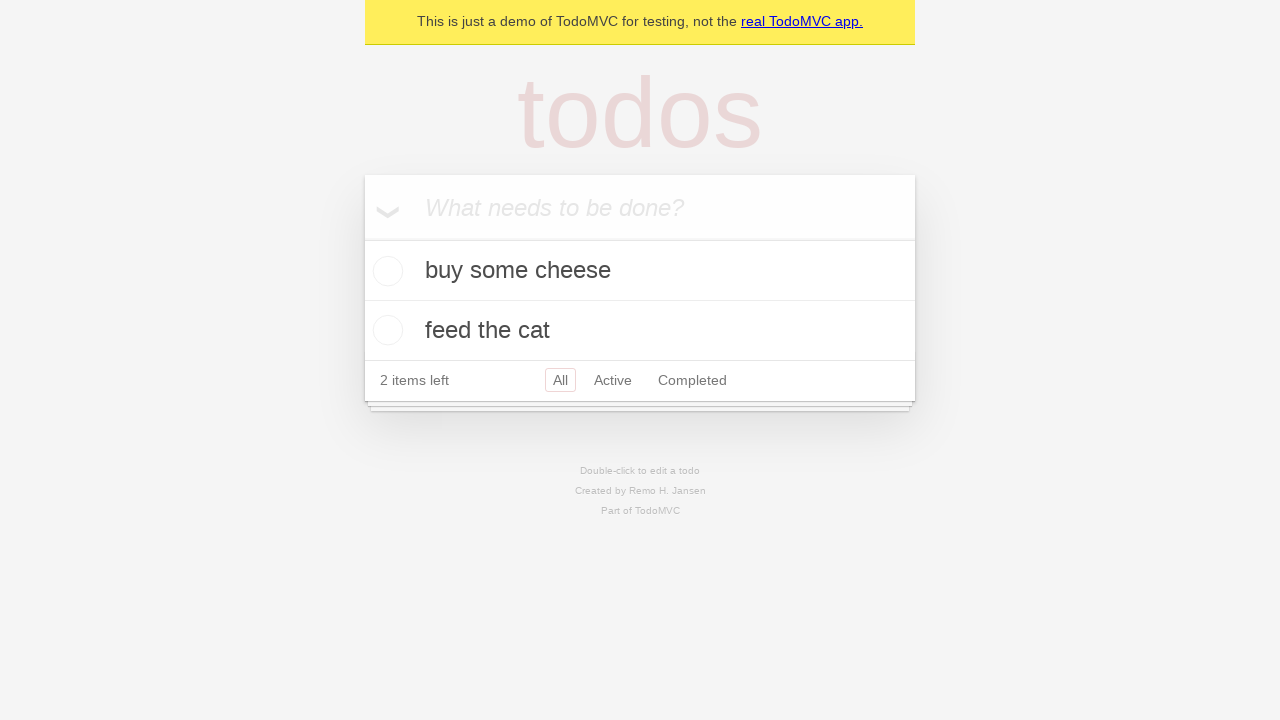

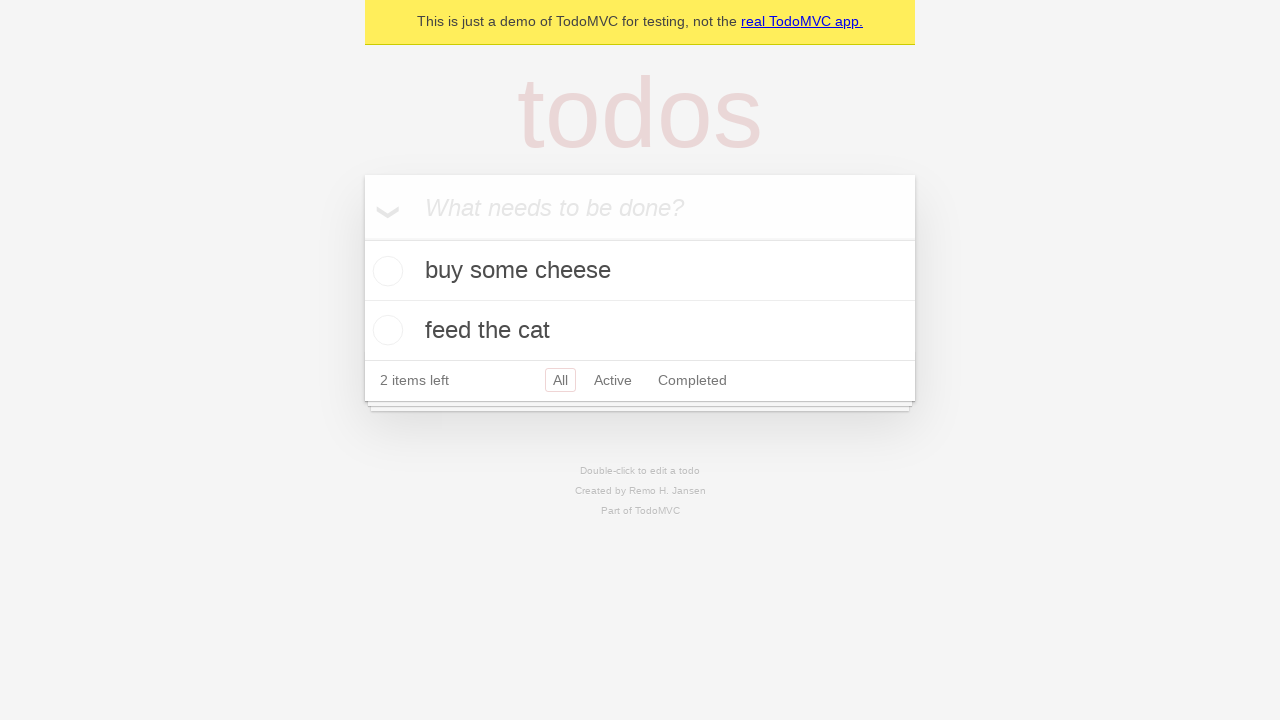